Tests dropdown selection functionality by selecting items from single and multi-select dropdowns

Starting URL: https://letcode.in/dropdowns

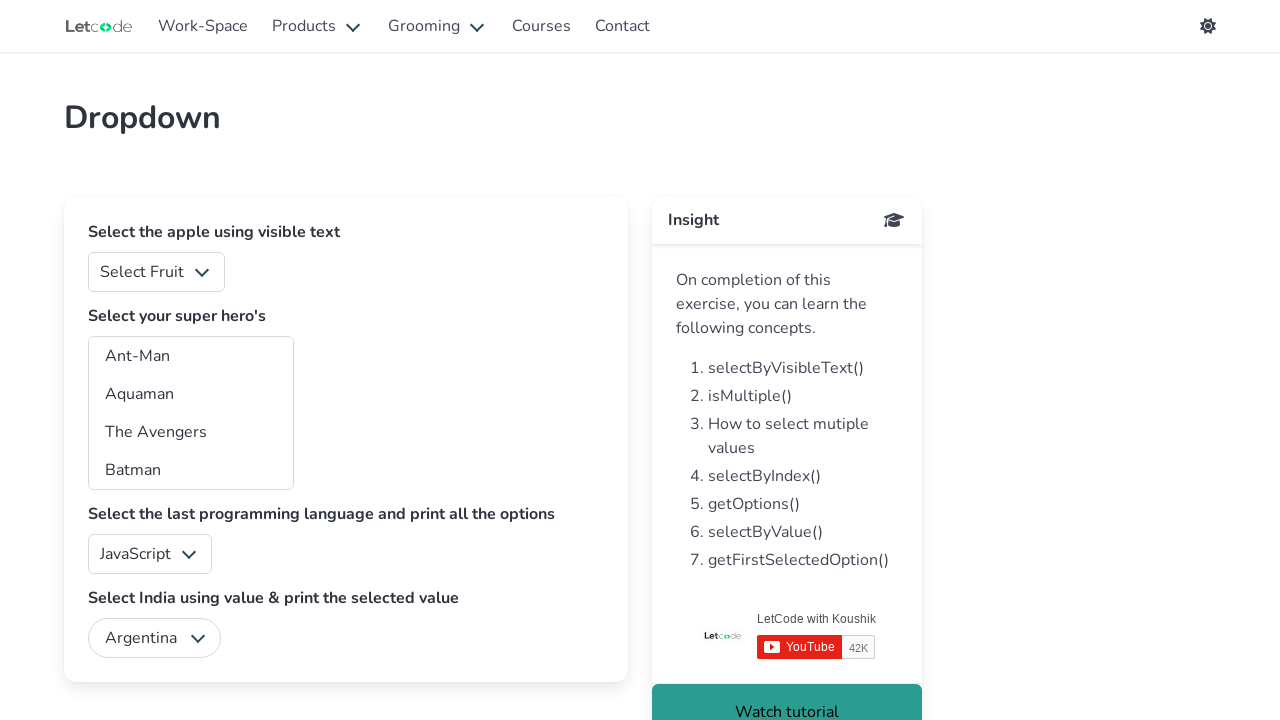

Navigated to dropdowns test page
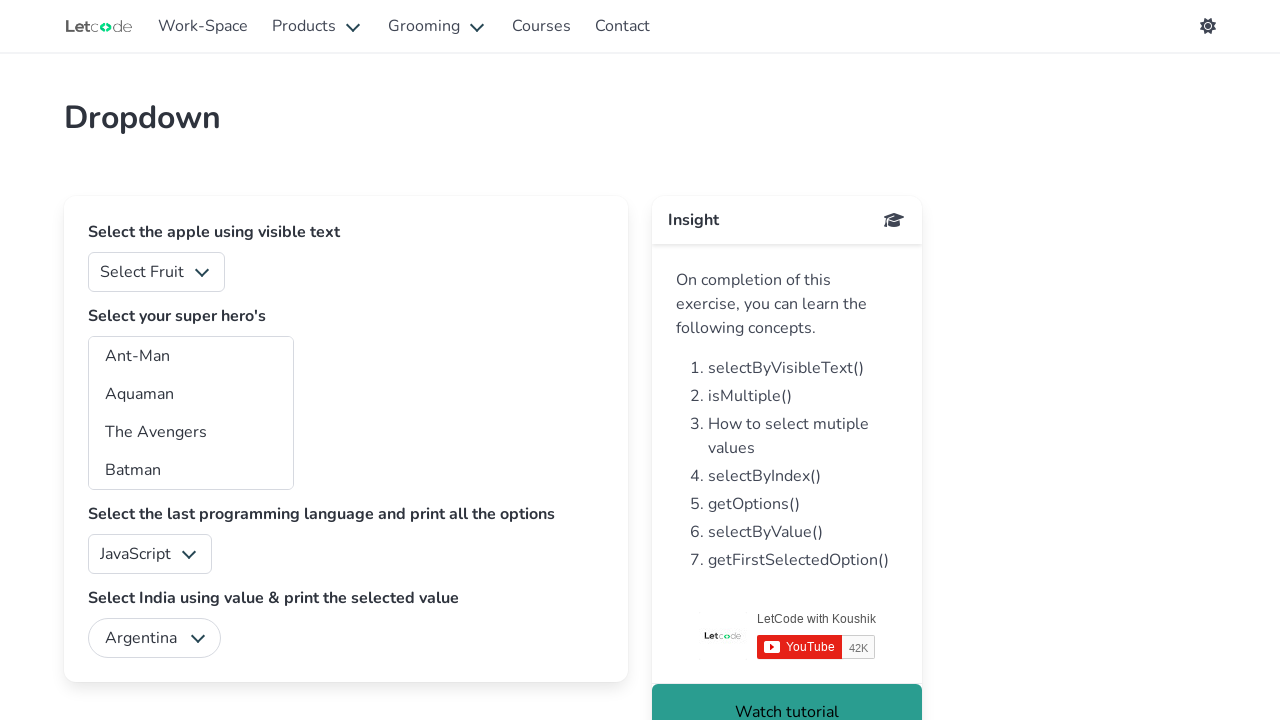

Located fruits dropdown element
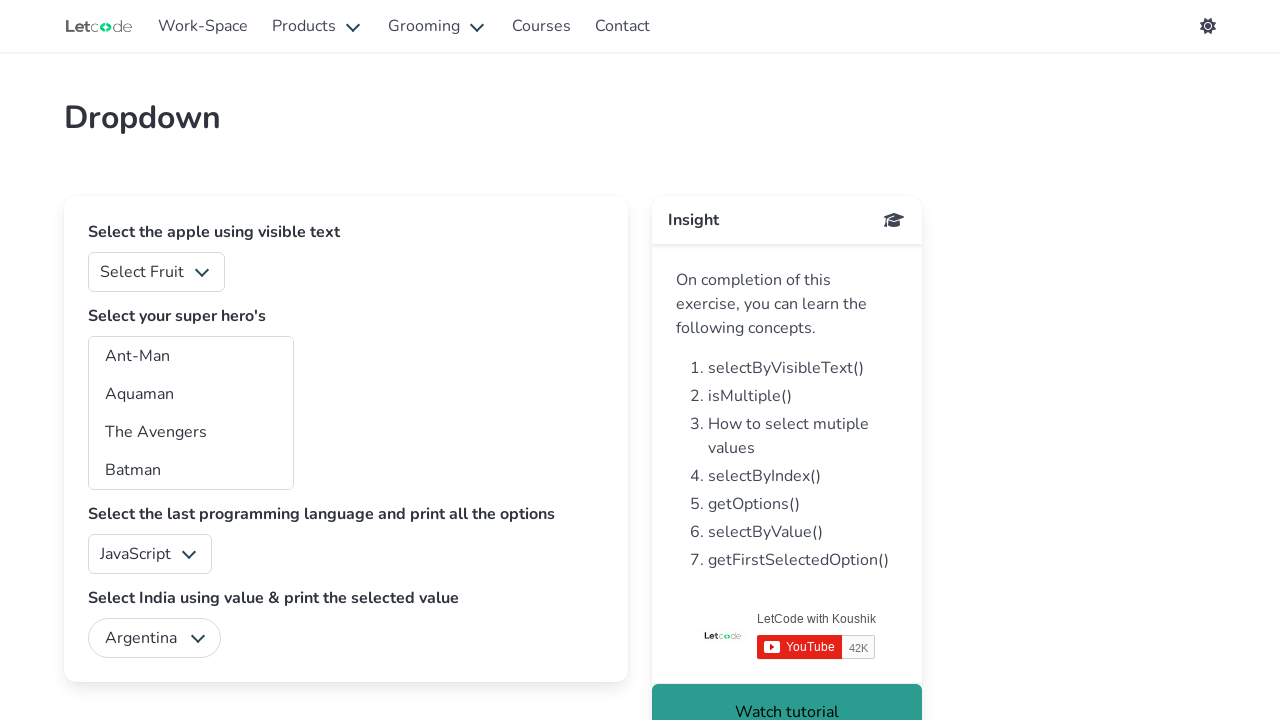

Selected 'Apple' from fruits dropdown on #fruits
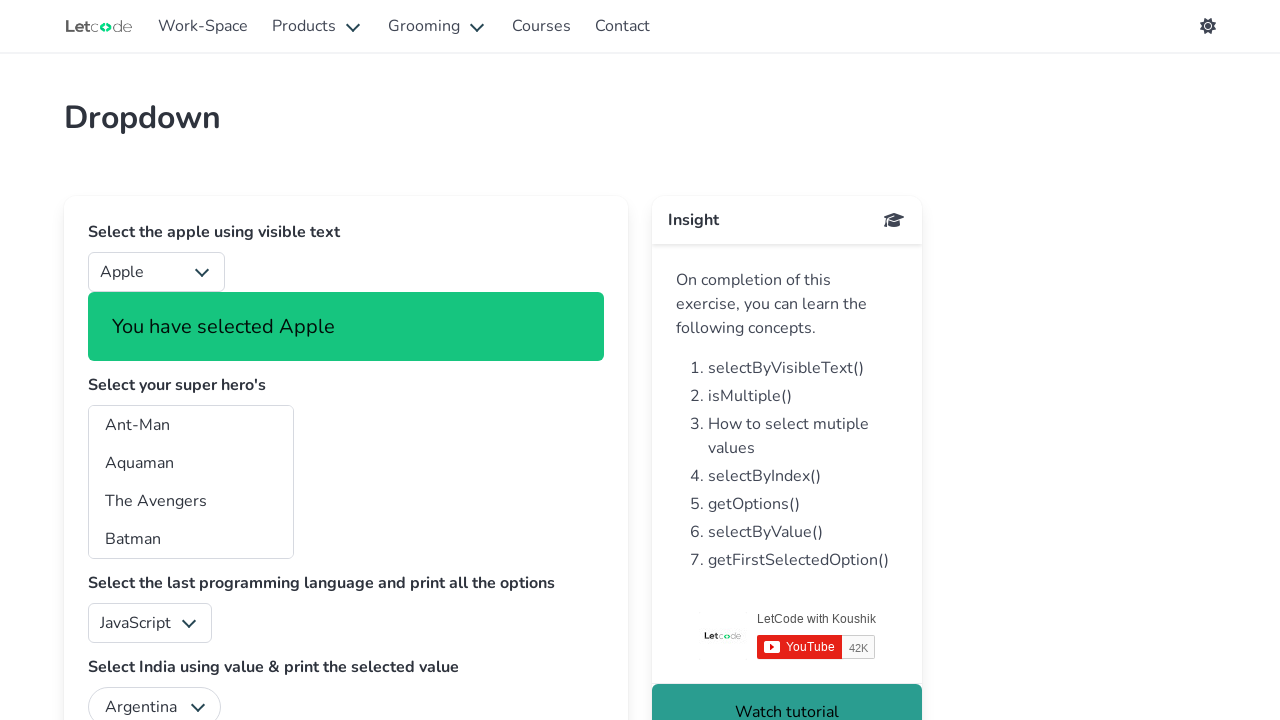

Located superheros multi-select dropdown element
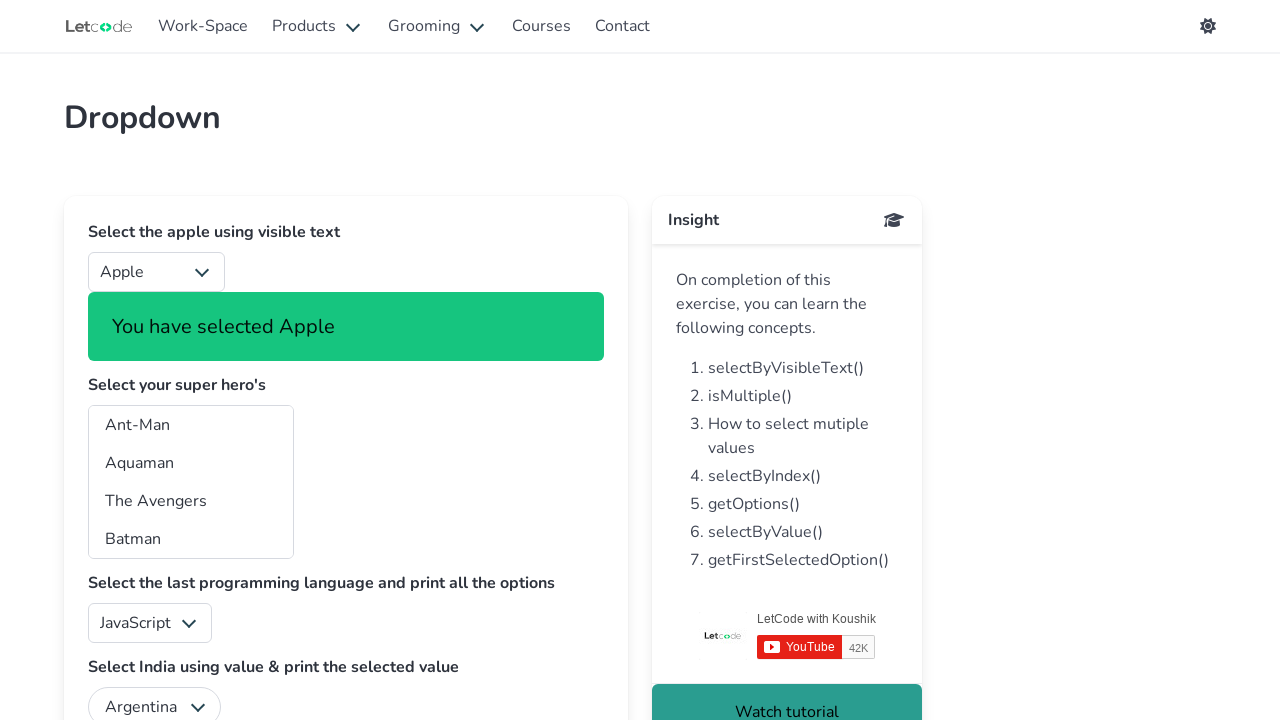

Retrieved all options from superheros dropdown - found 29 options
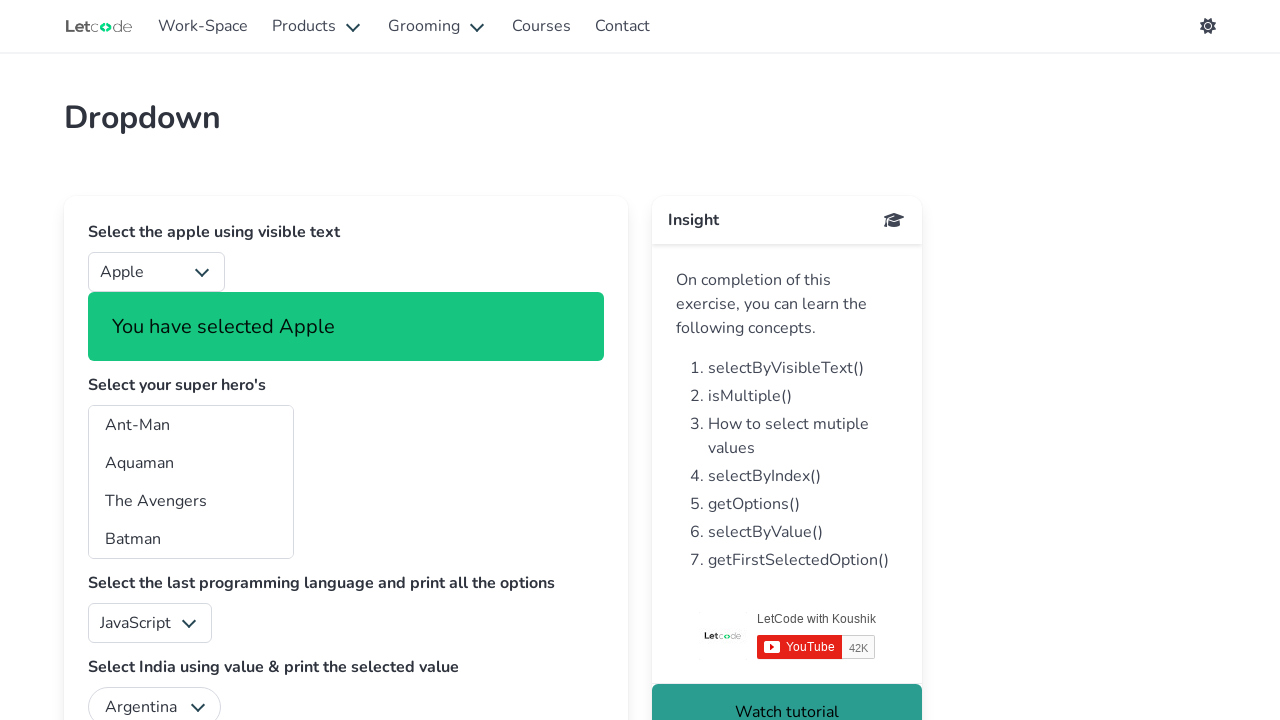

Selected multiple superheros at indices 2, 3, 4, 5 on #superheros
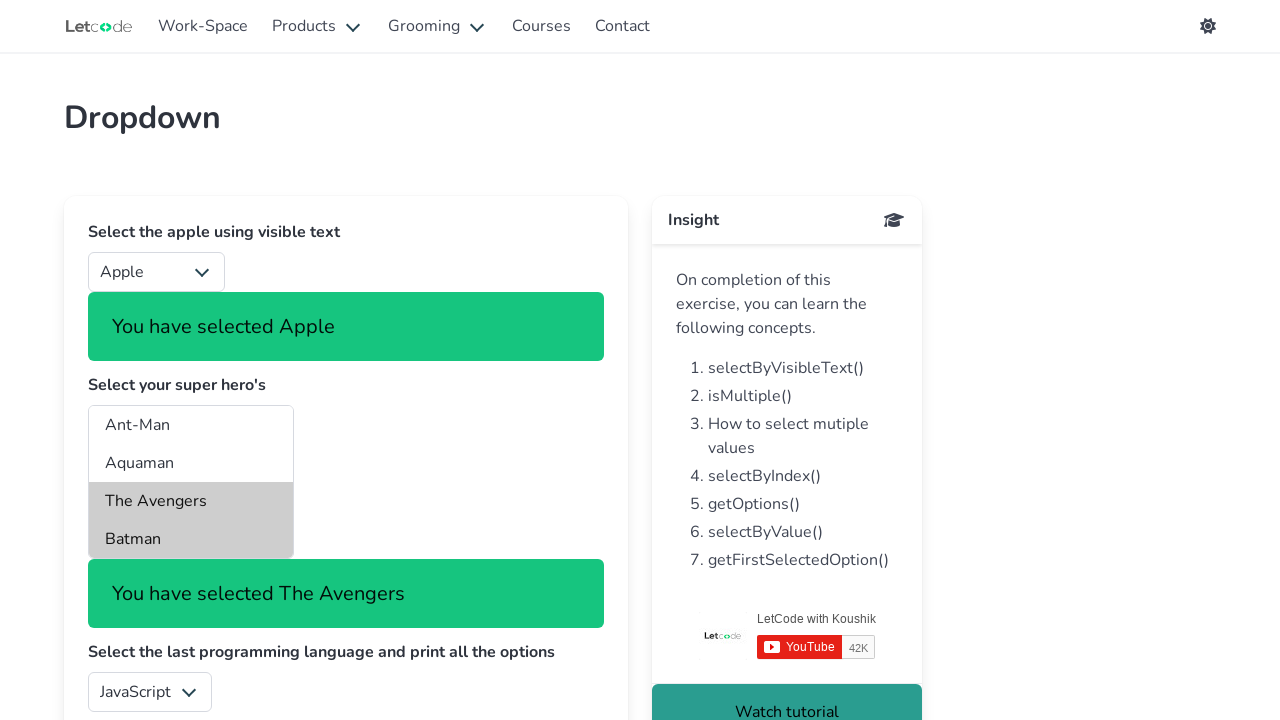

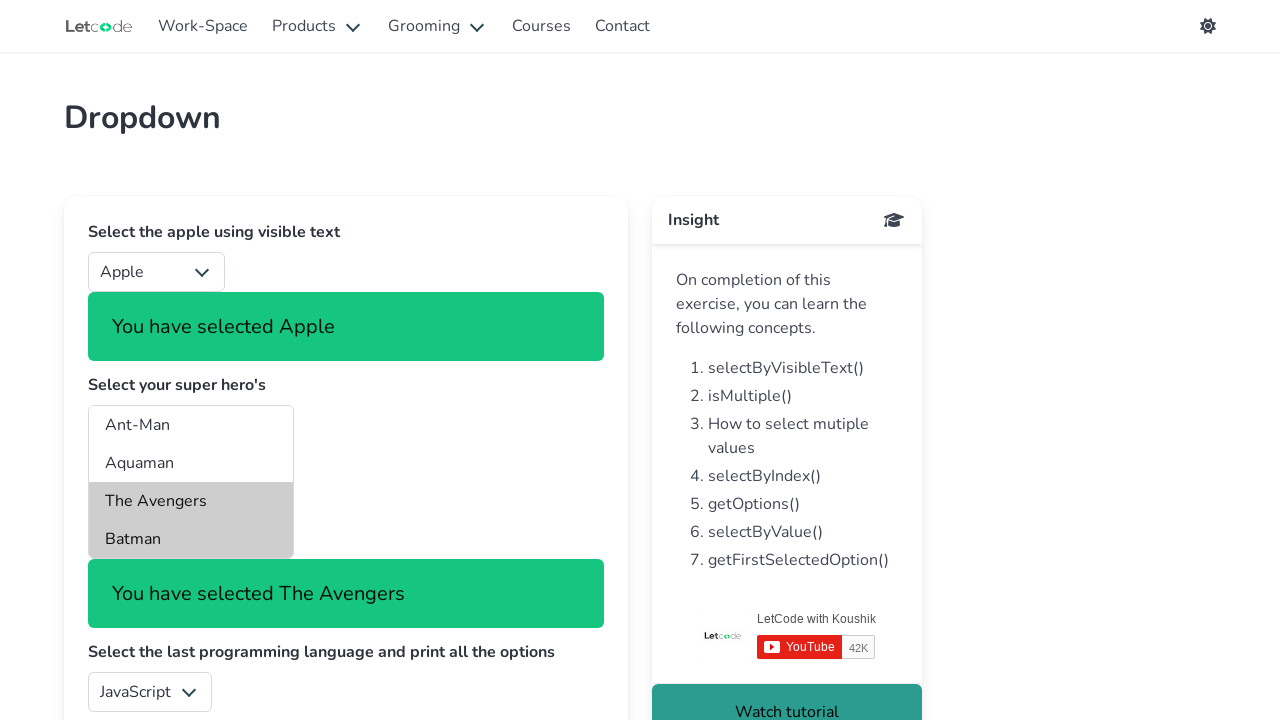